Navigates to books.toscrape.com and clicks on the Nonfiction category link, then verifies the page title contains "Nonfiction"

Starting URL: https://books.toscrape.com/

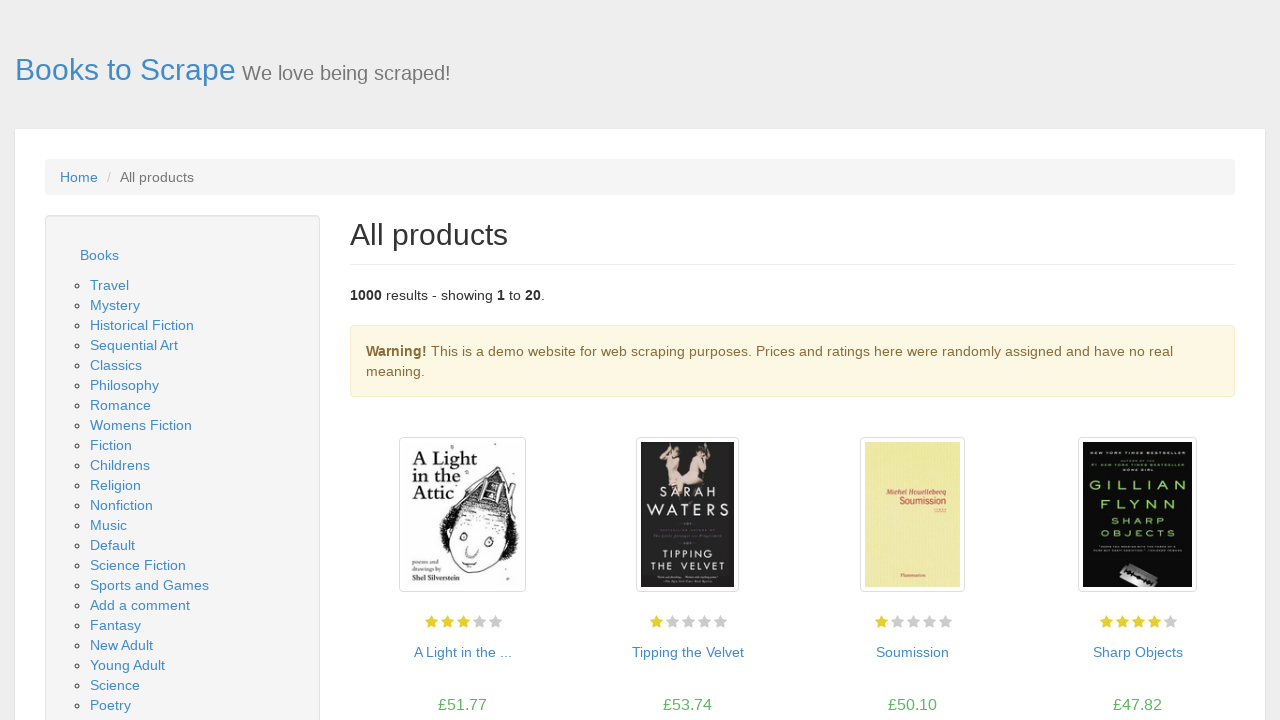

Navigated to https://books.toscrape.com/
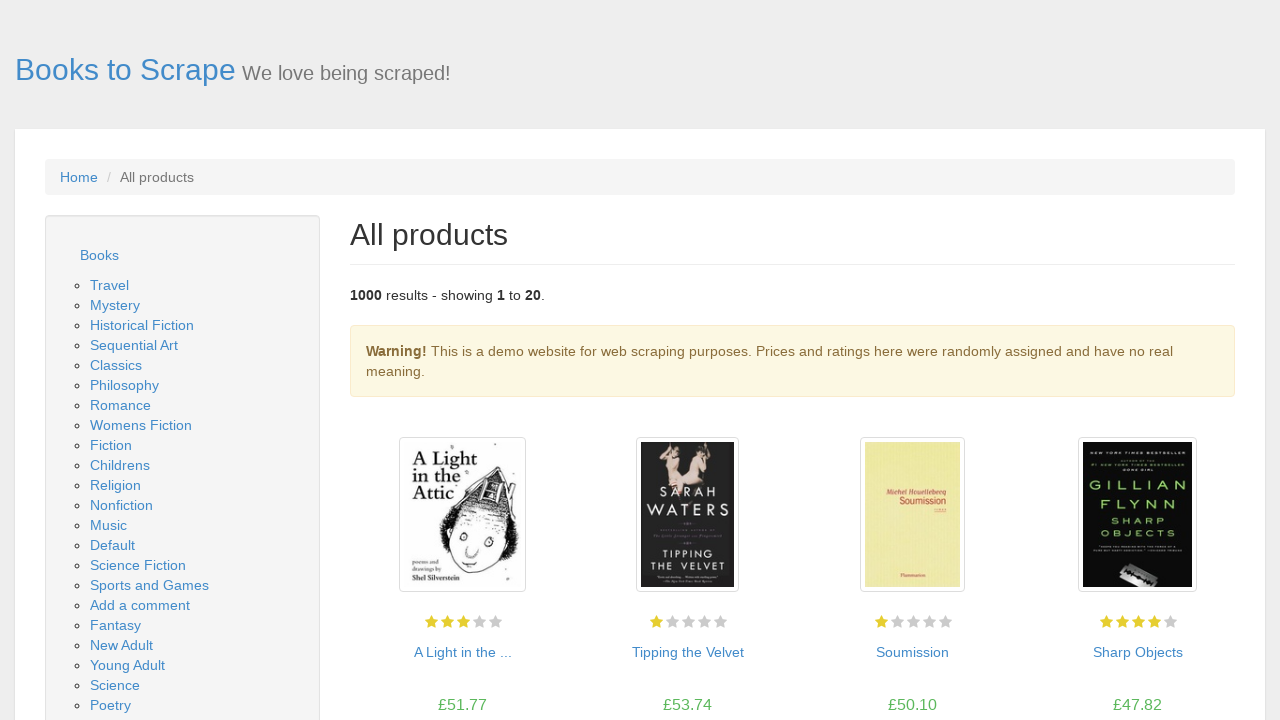

Clicked on the Nonfiction category link at (122, 505) on xpath=//a[normalize-space()='Nonfiction']
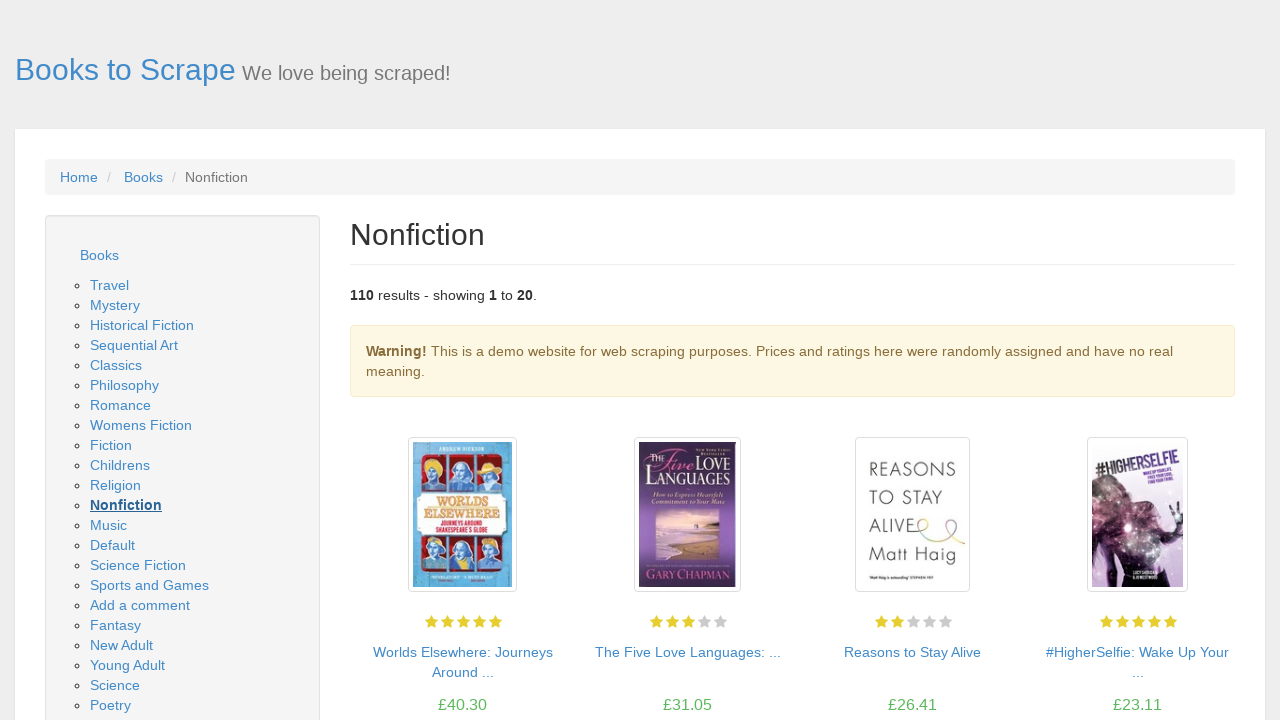

Page loaded and DOM content ready
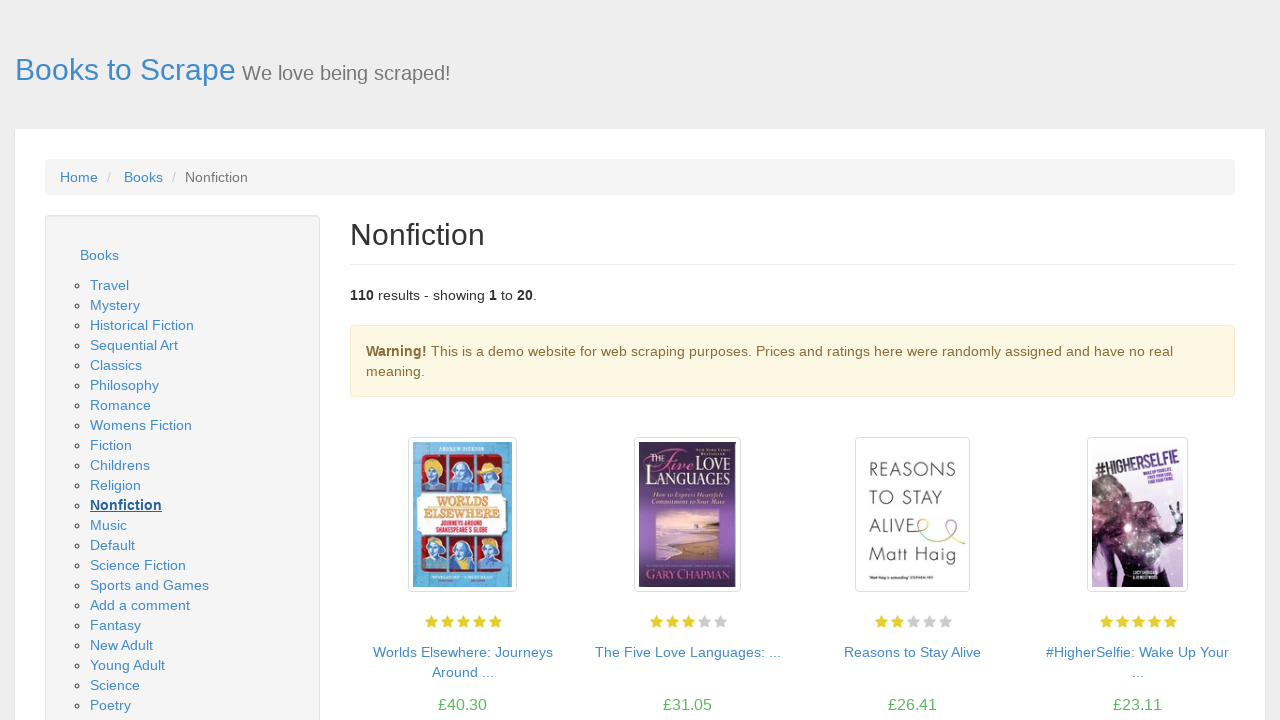

Retrieved page title: Nonfiction | Books to Scrape - Sandbox
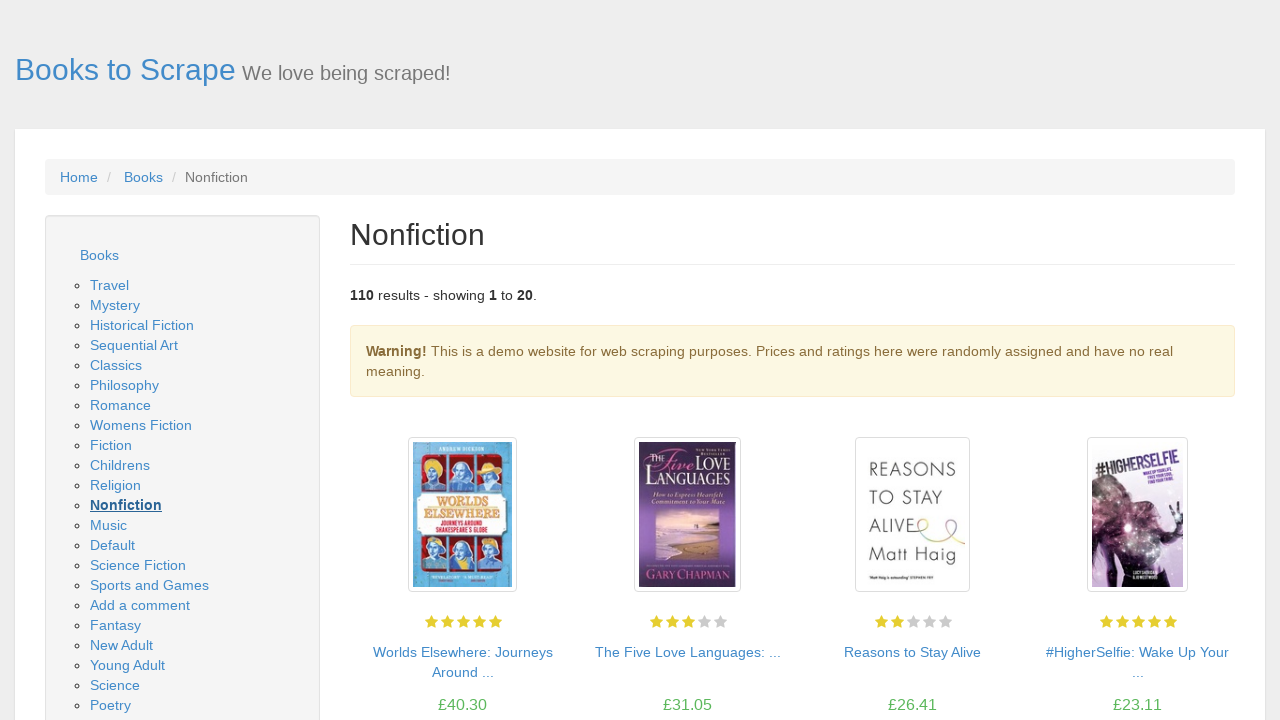

Verified page title contains 'Nonfiction'
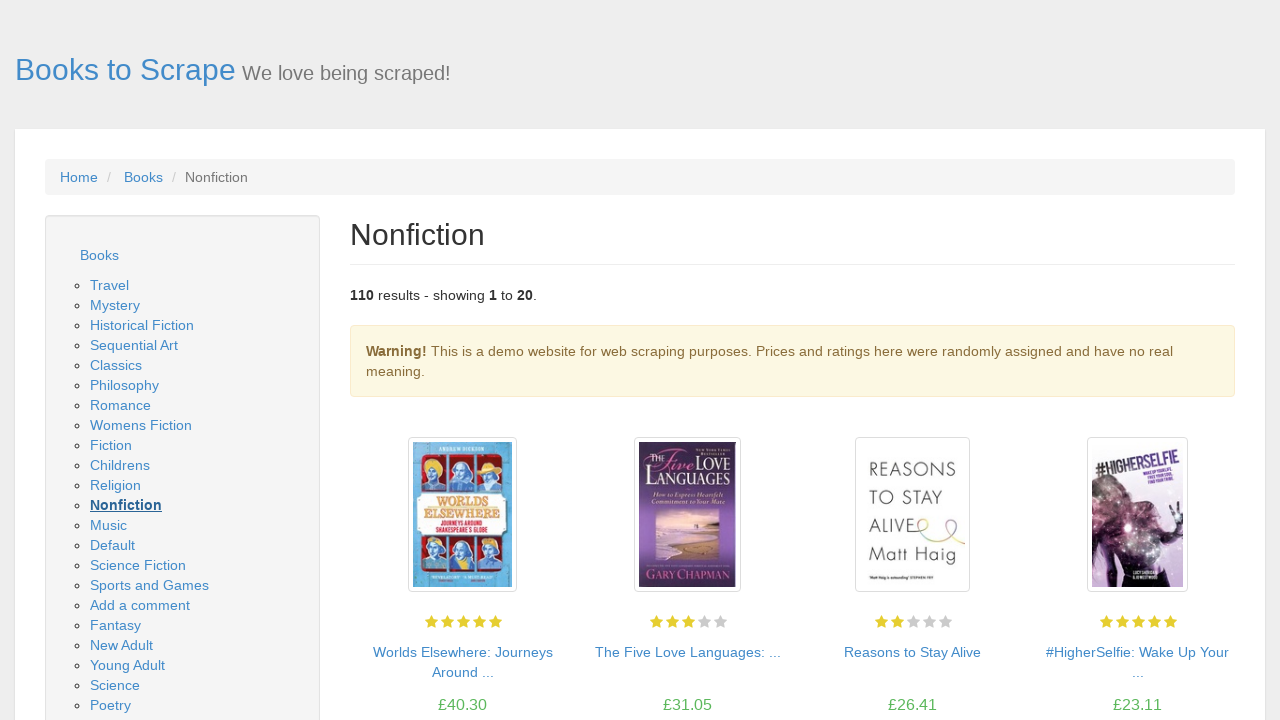

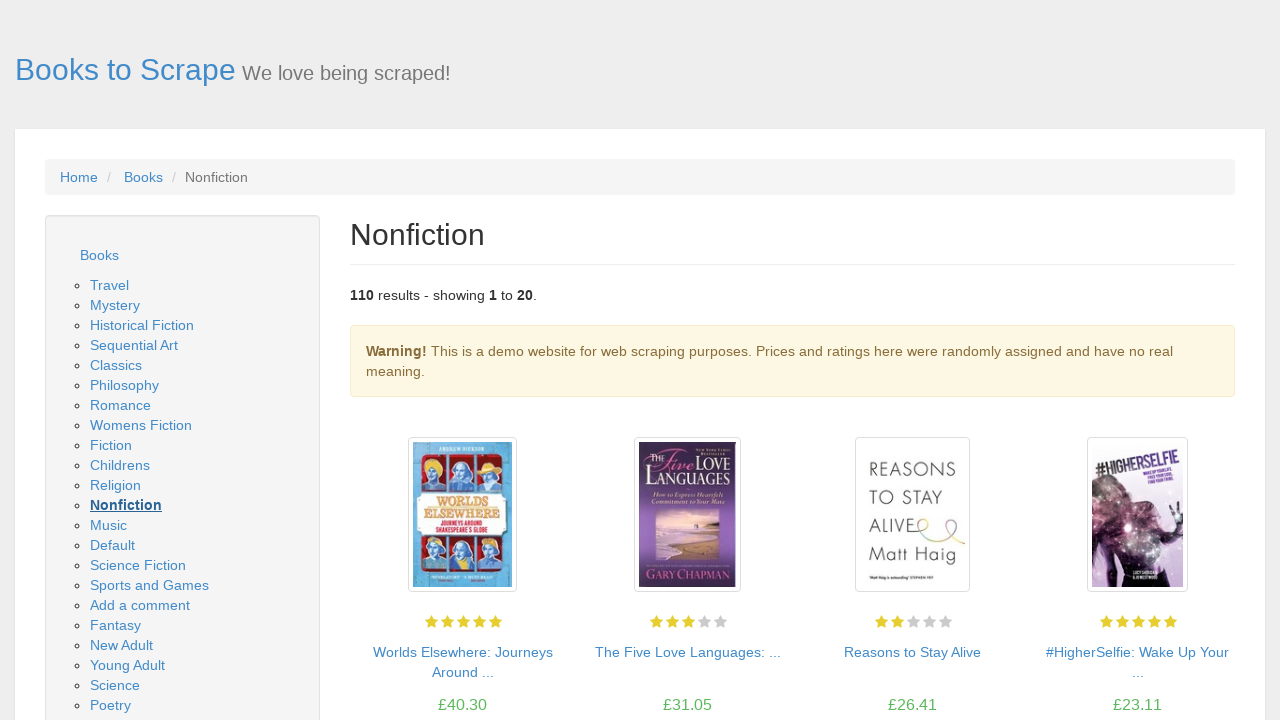